Tests checkbox functionality by checking the first checkbox and unchecking the second one

Starting URL: http://the-internet.herokuapp.com/checkboxes

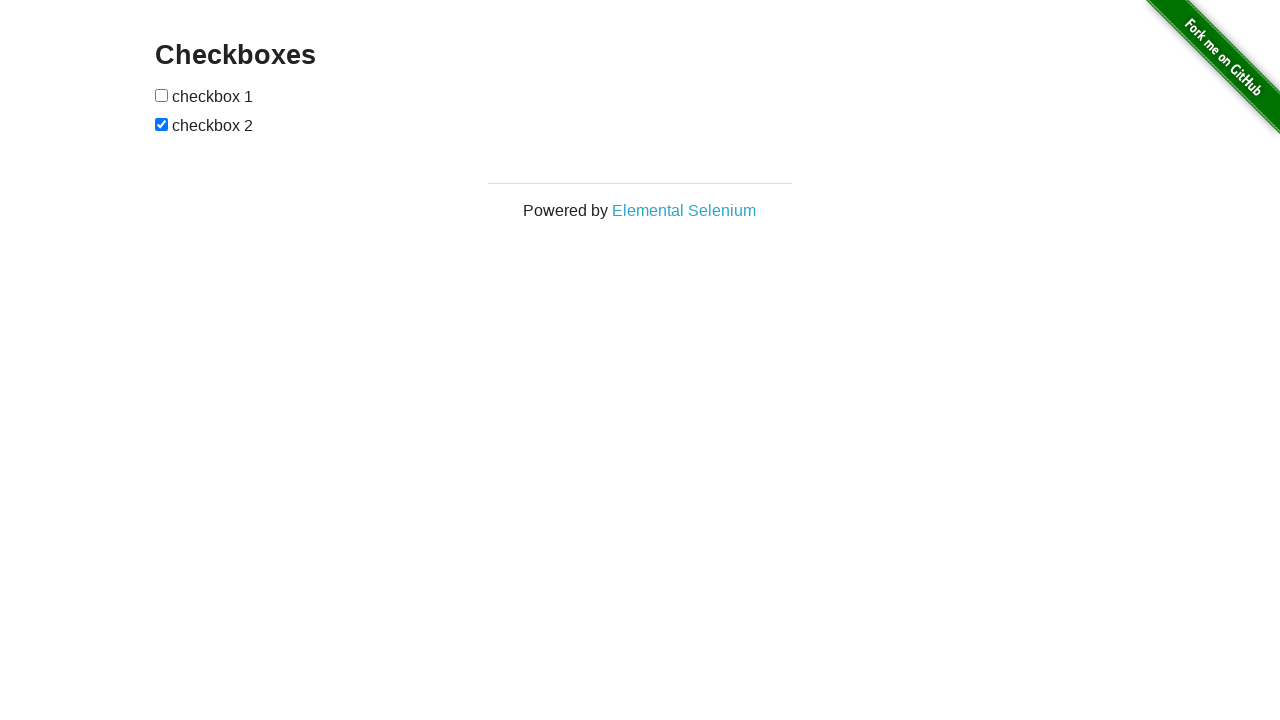

Checked the first checkbox at (162, 95) on #checkboxes input >> nth=0
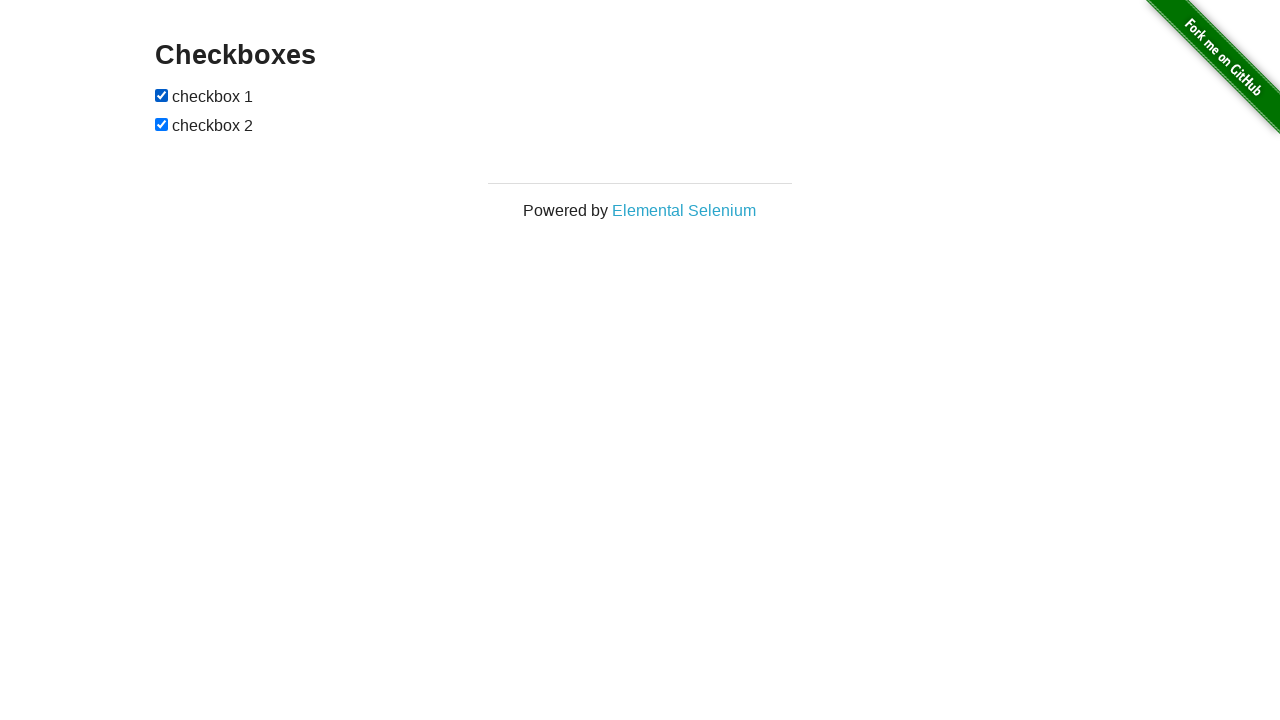

Unchecked the second checkbox at (162, 124) on #checkboxes input >> nth=1
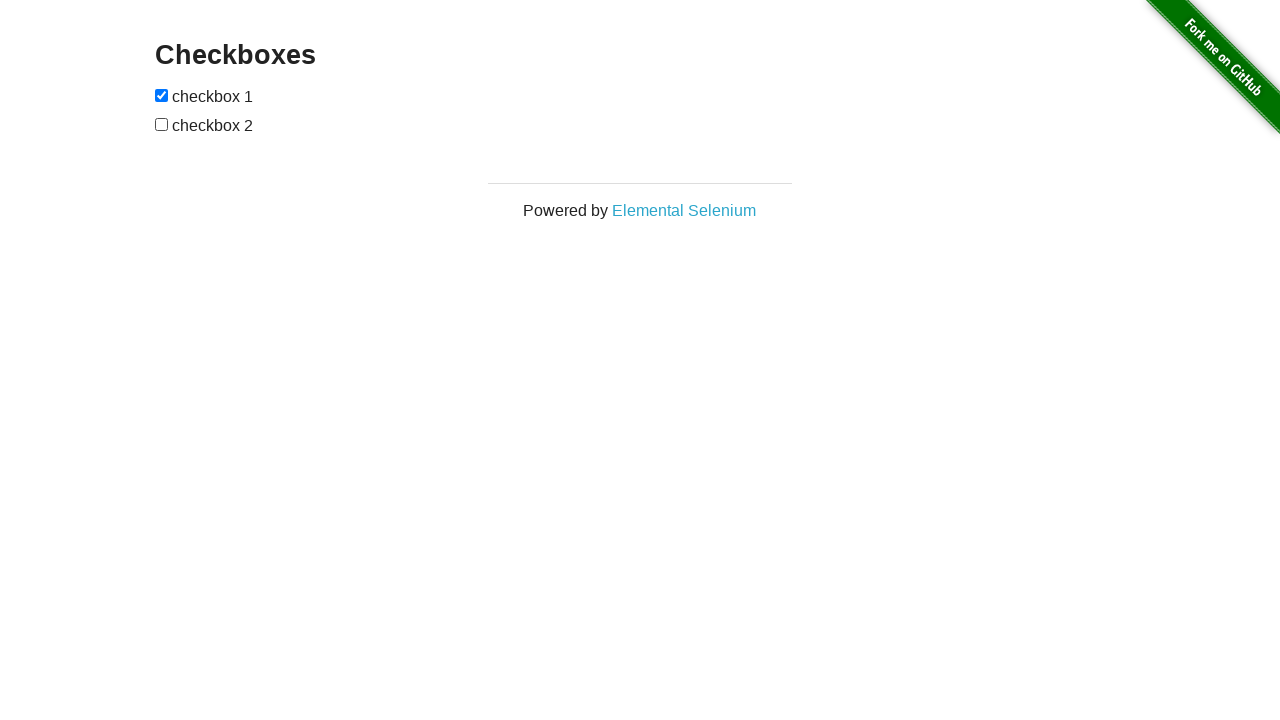

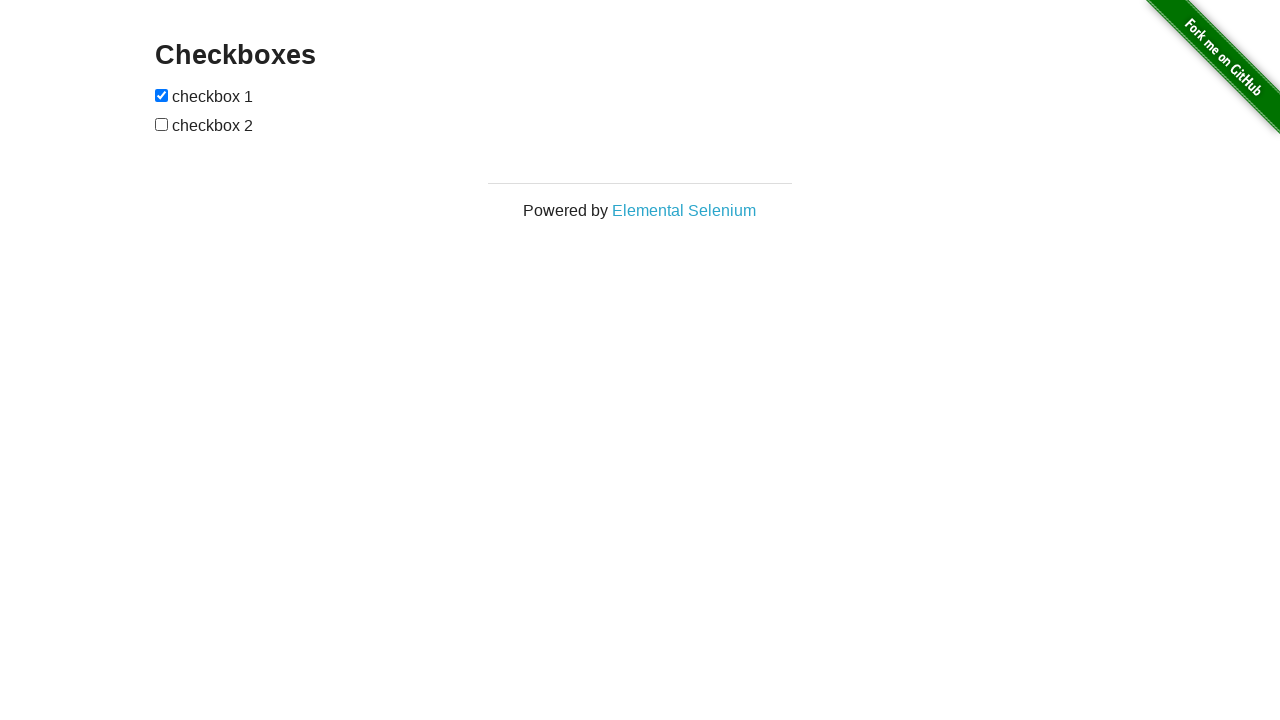